Tests navigation to product details page by clicking on a specific product element

Starting URL: https://demo.applitools.com/tlcHackathonDev.html

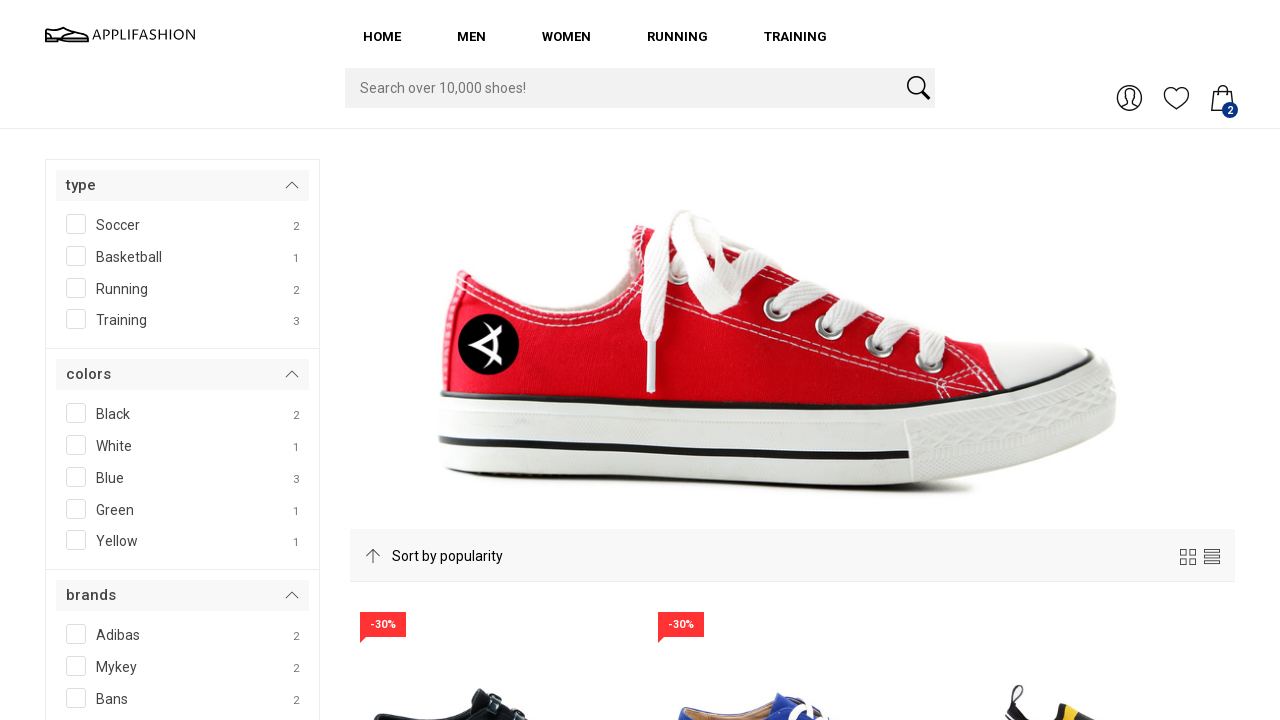

Clicked on product element to navigate to product details page at (494, 361) on #H3____218
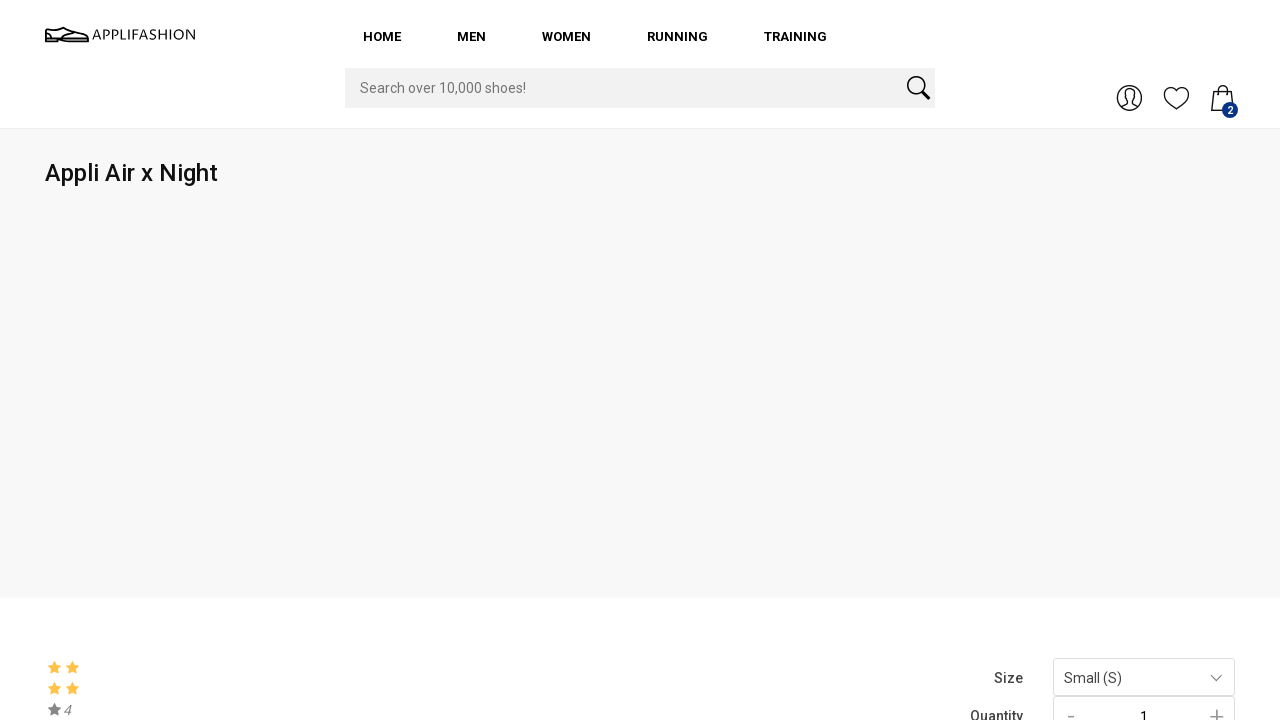

Product details page loaded (networkidle state reached)
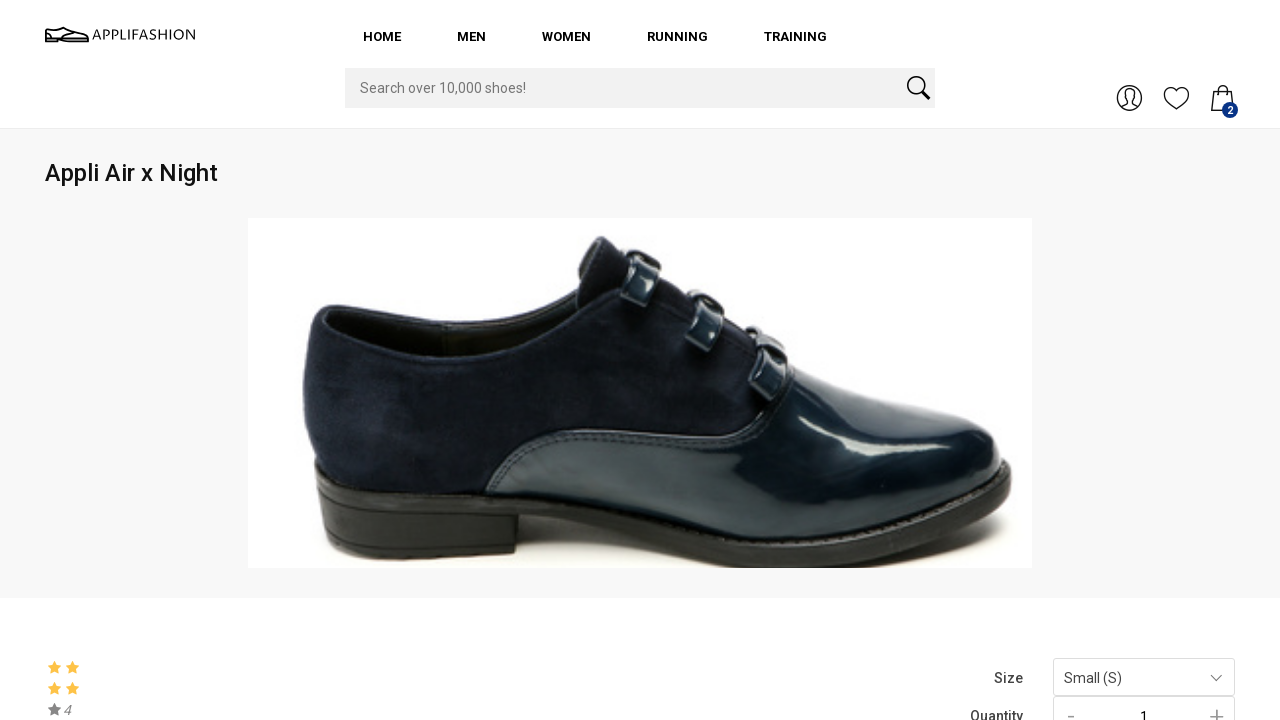

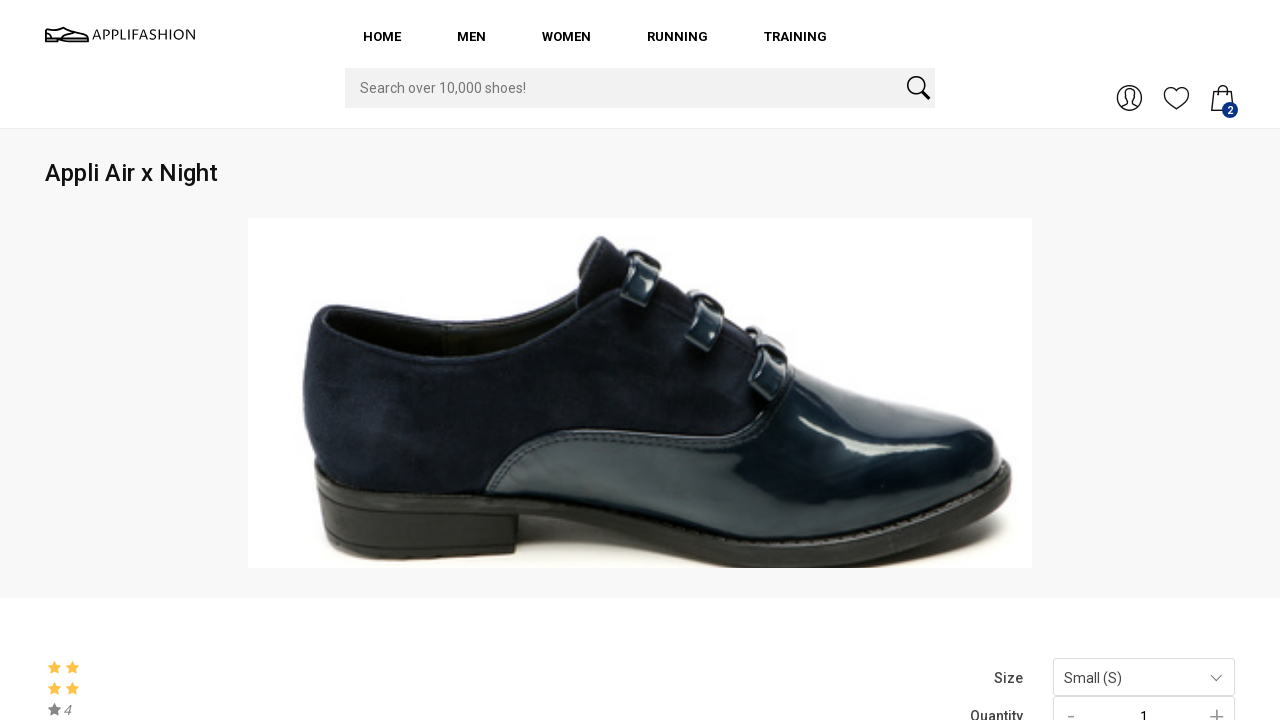